Tests jQuery UI sortable functionality by dragging and dropping list items to reorder them

Starting URL: https://jqueryui.com/sortable/

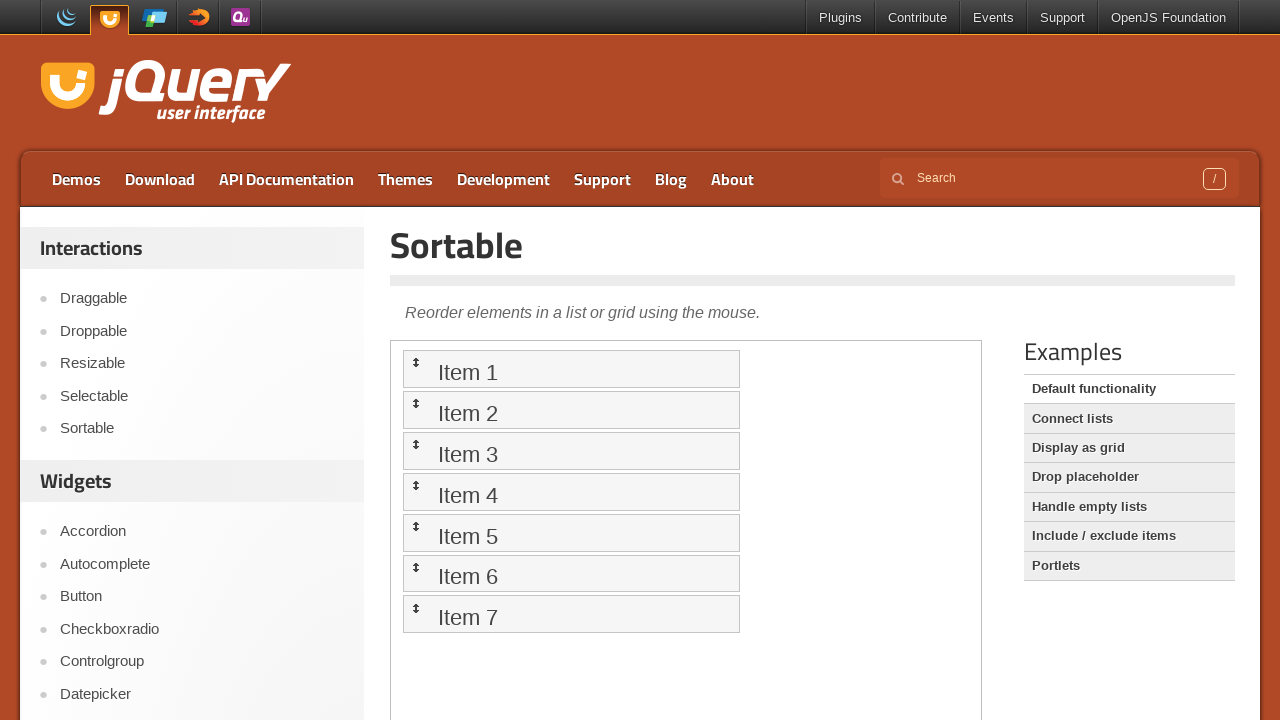

Navigated to jQuery UI sortable demo page
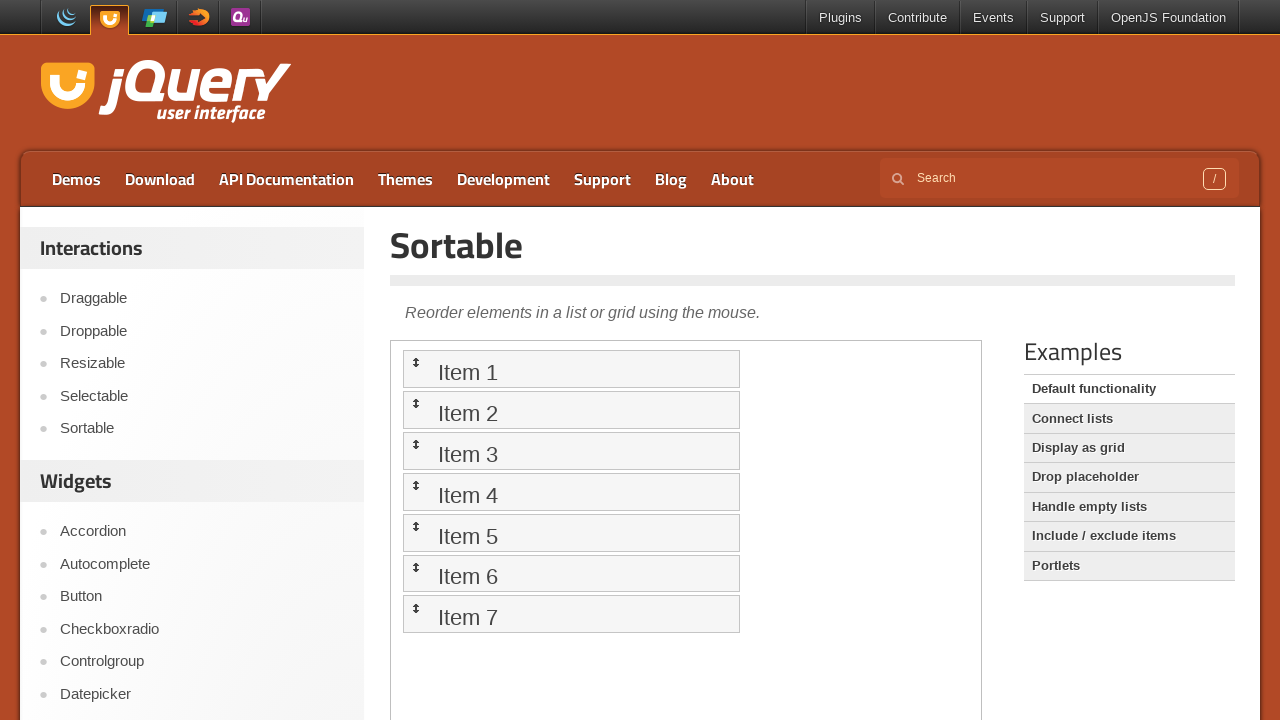

Located the demo iframe
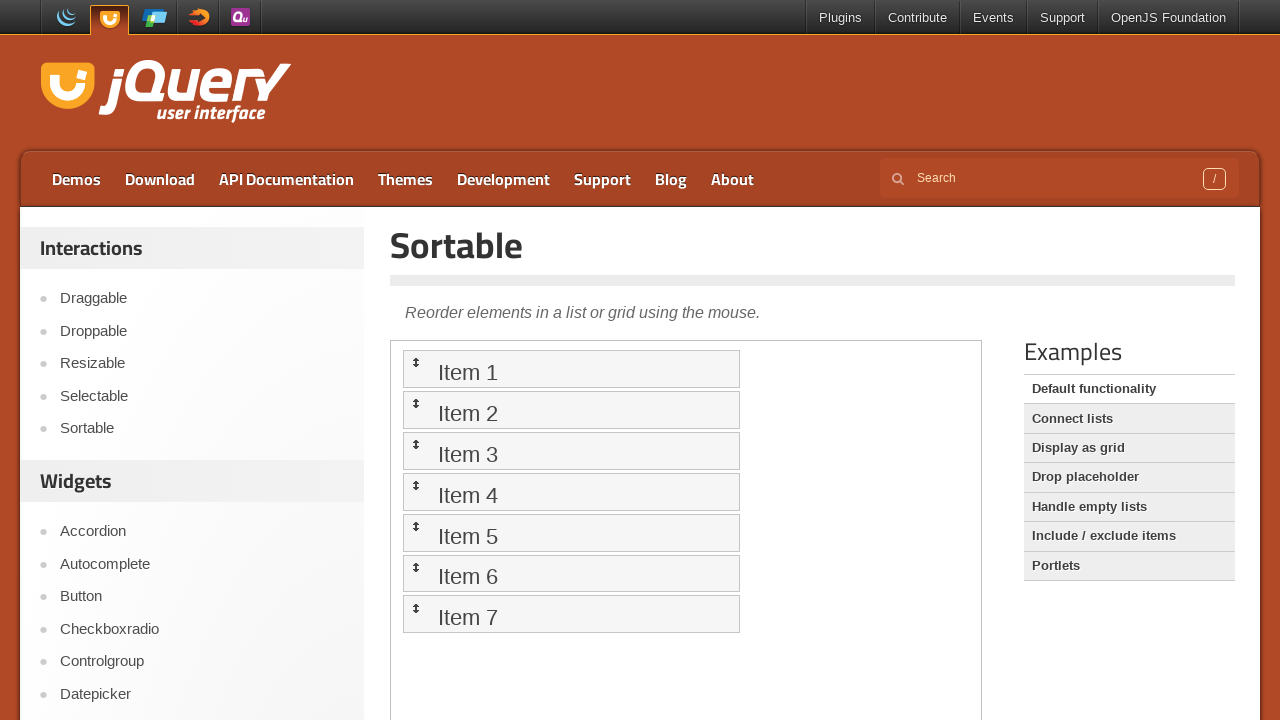

Located Item 2 in the sortable list
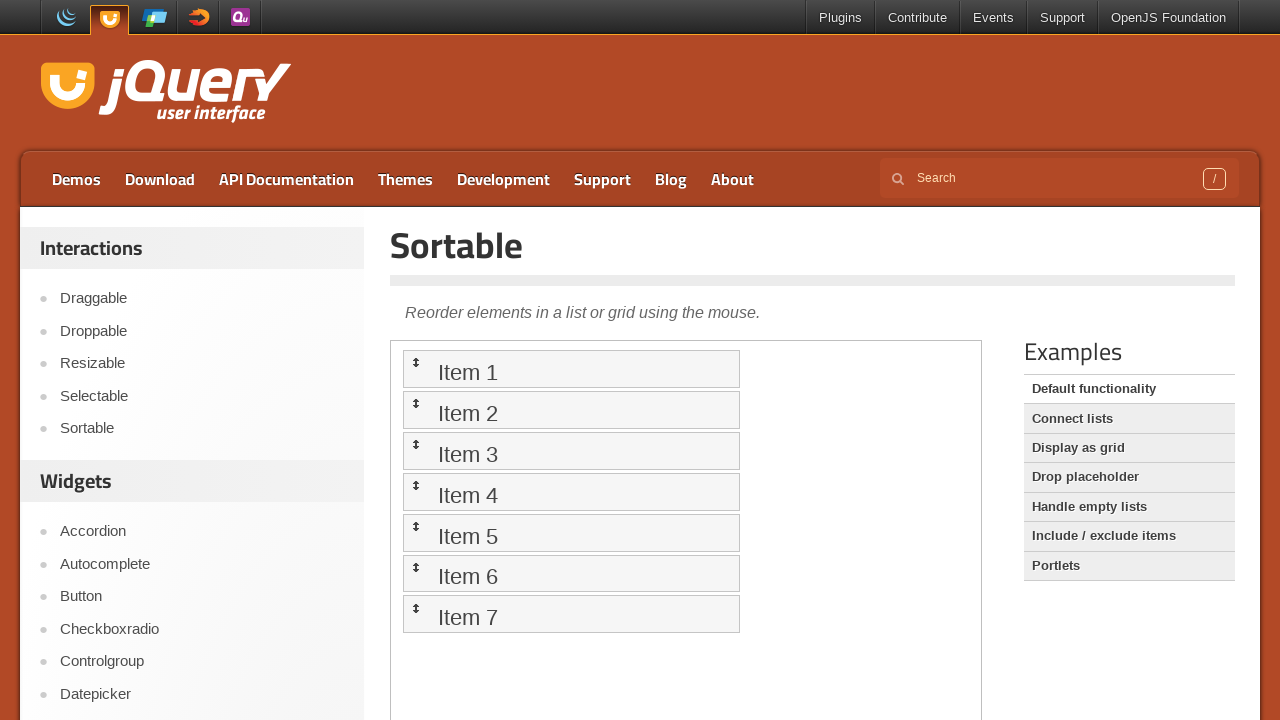

Located Item 5 in the sortable list
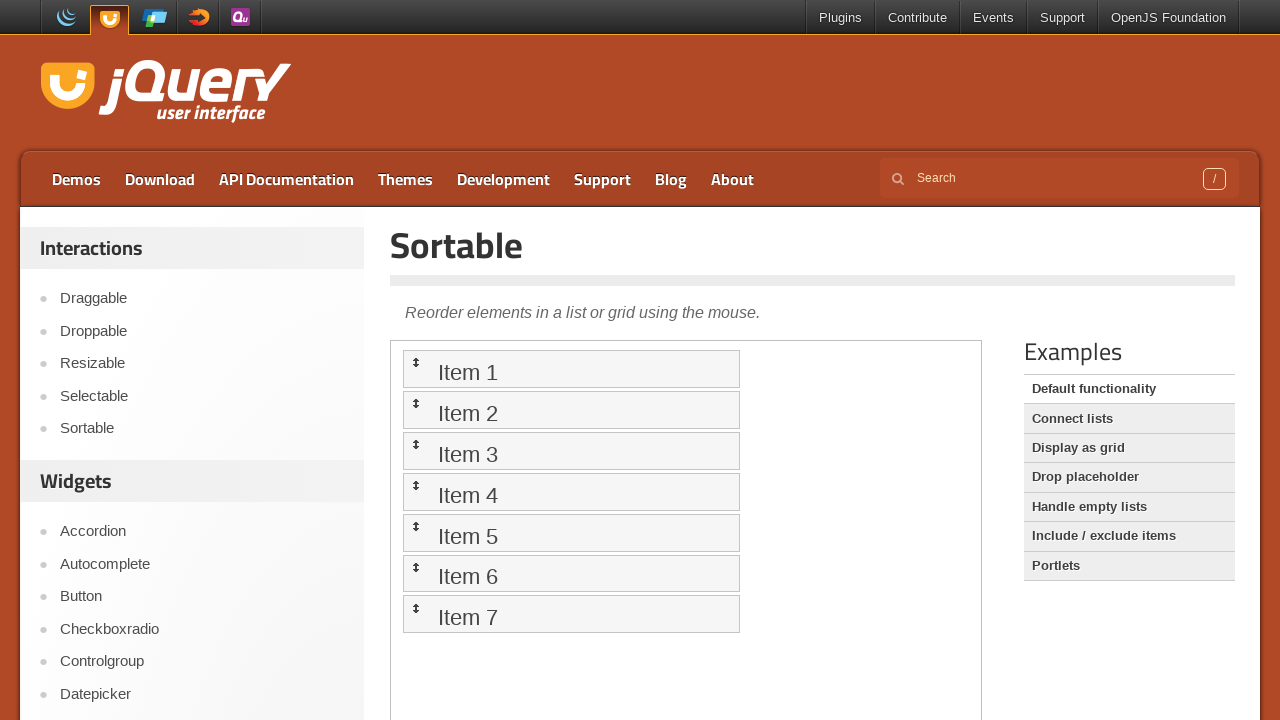

Located Item 6 in the sortable list
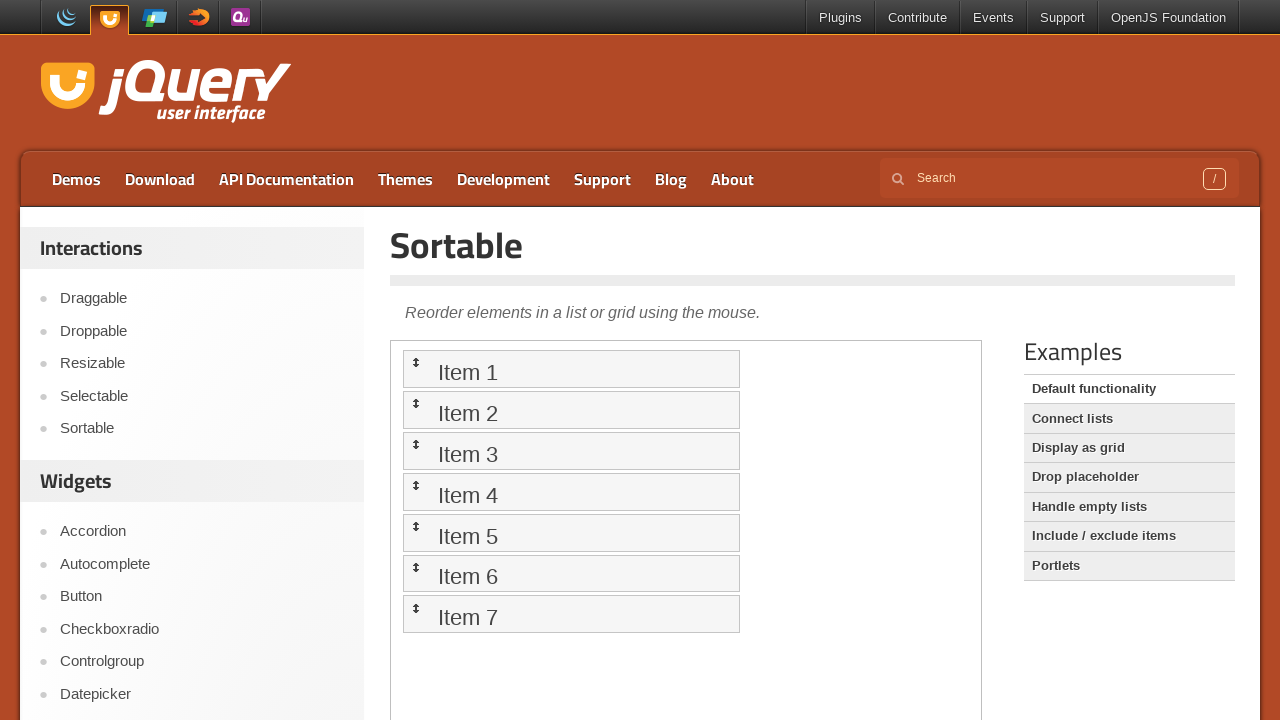

Located Item 3 in the sortable list
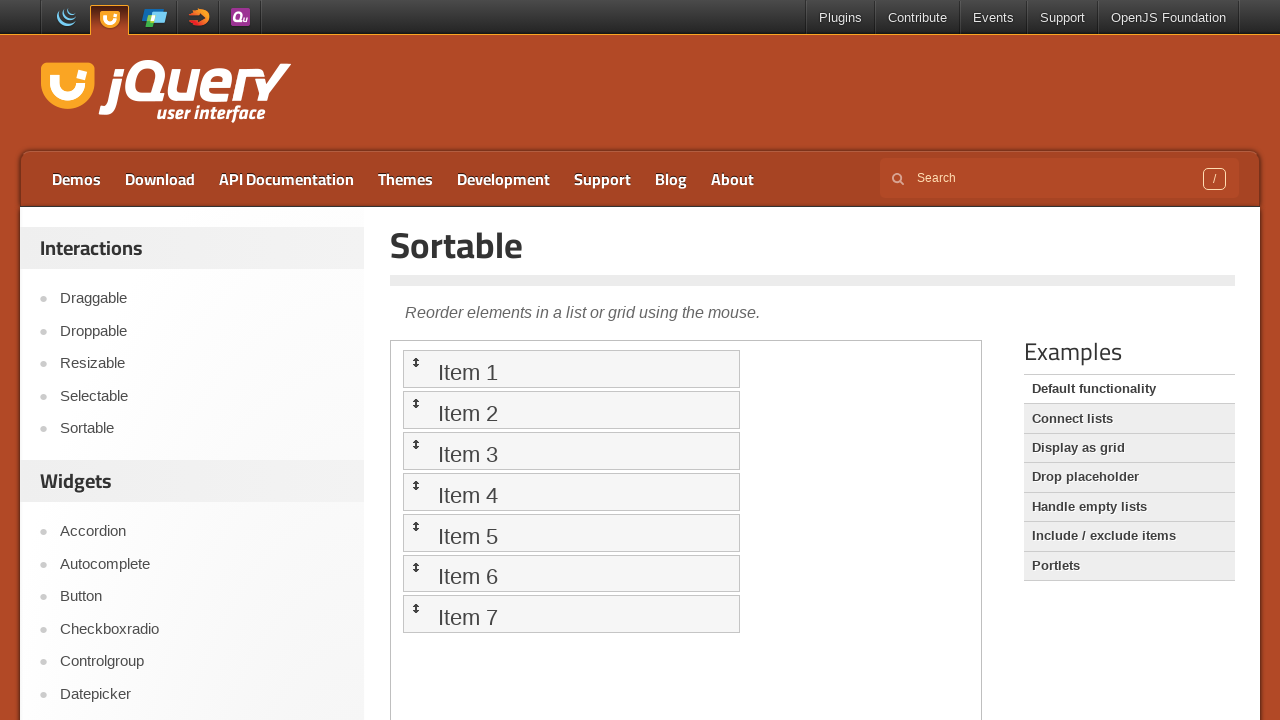

Dragged Item 5 to Item 2's position at (571, 410)
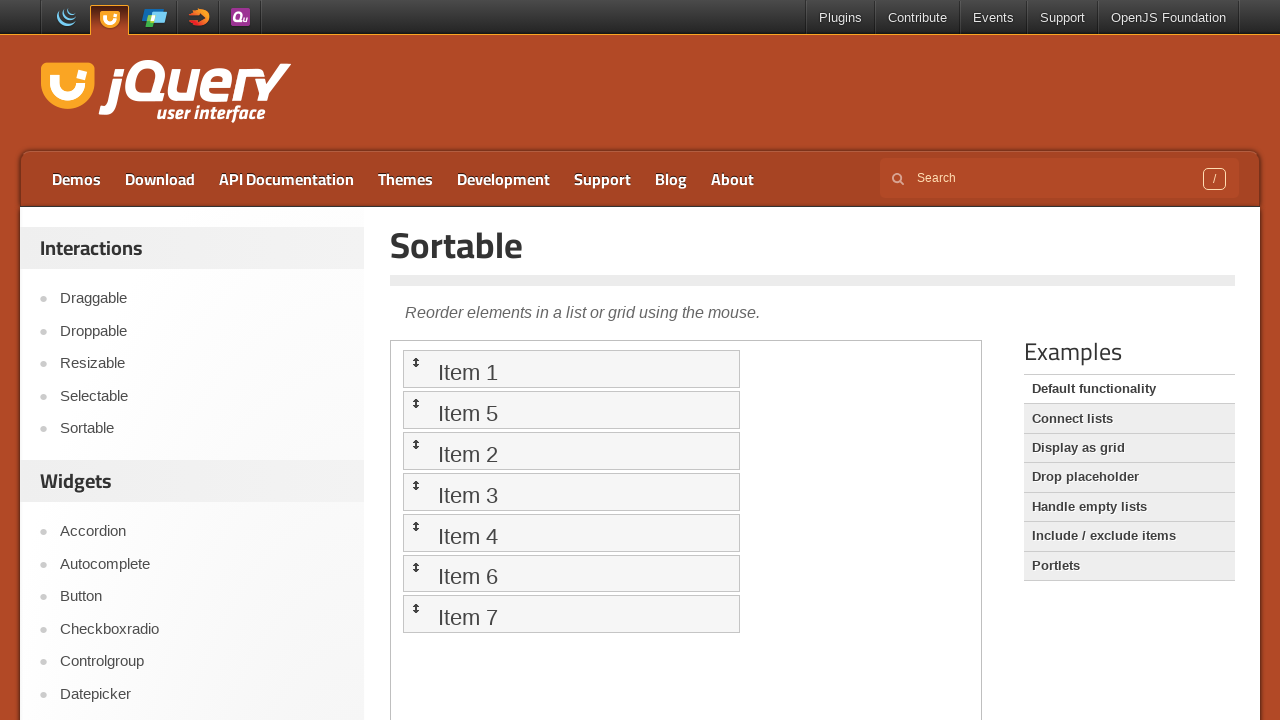

Dragged Item 6 to Item 3's position at (571, 492)
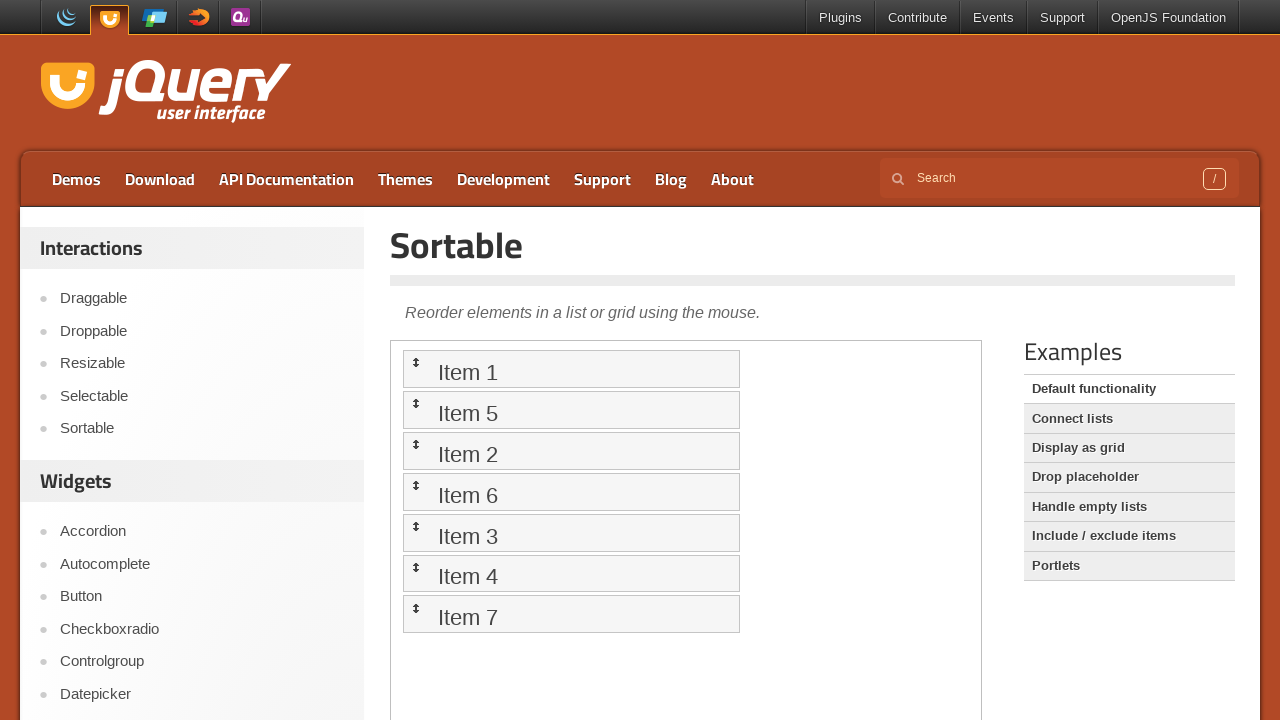

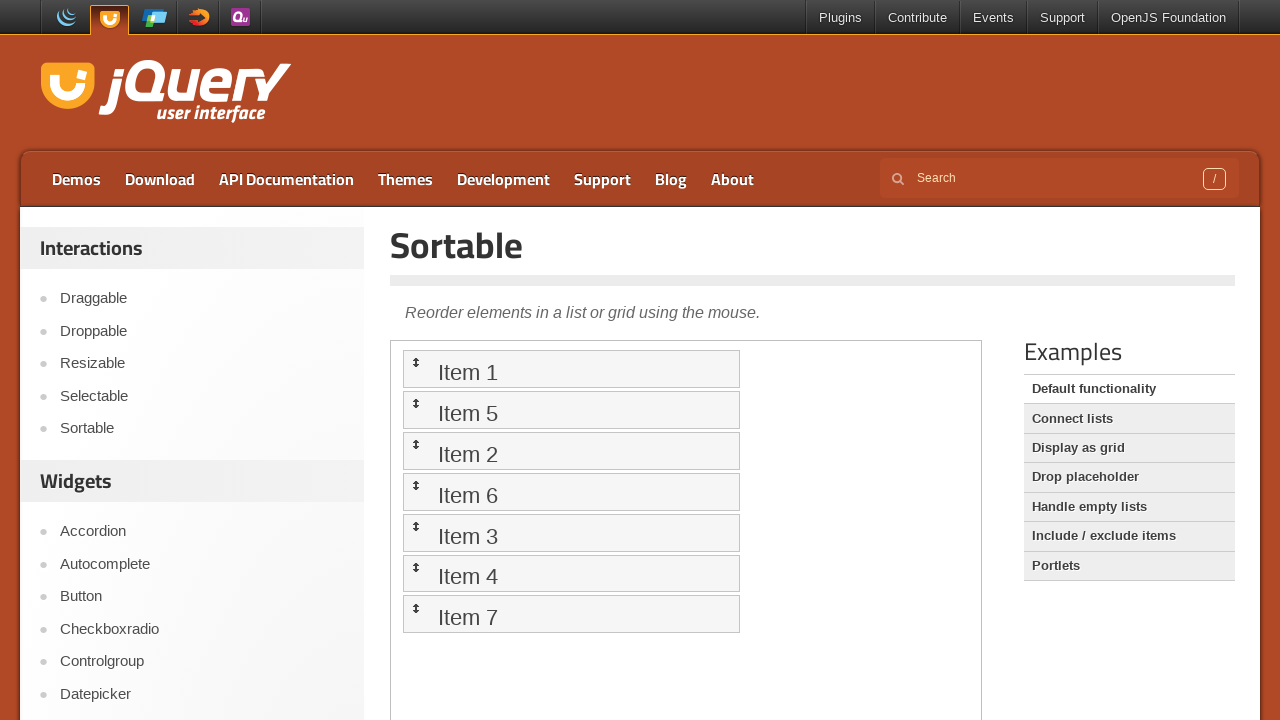